Navigates to LambdaTest homepage and waits briefly to verify the page loads successfully

Starting URL: https://www.lambdatest.com/

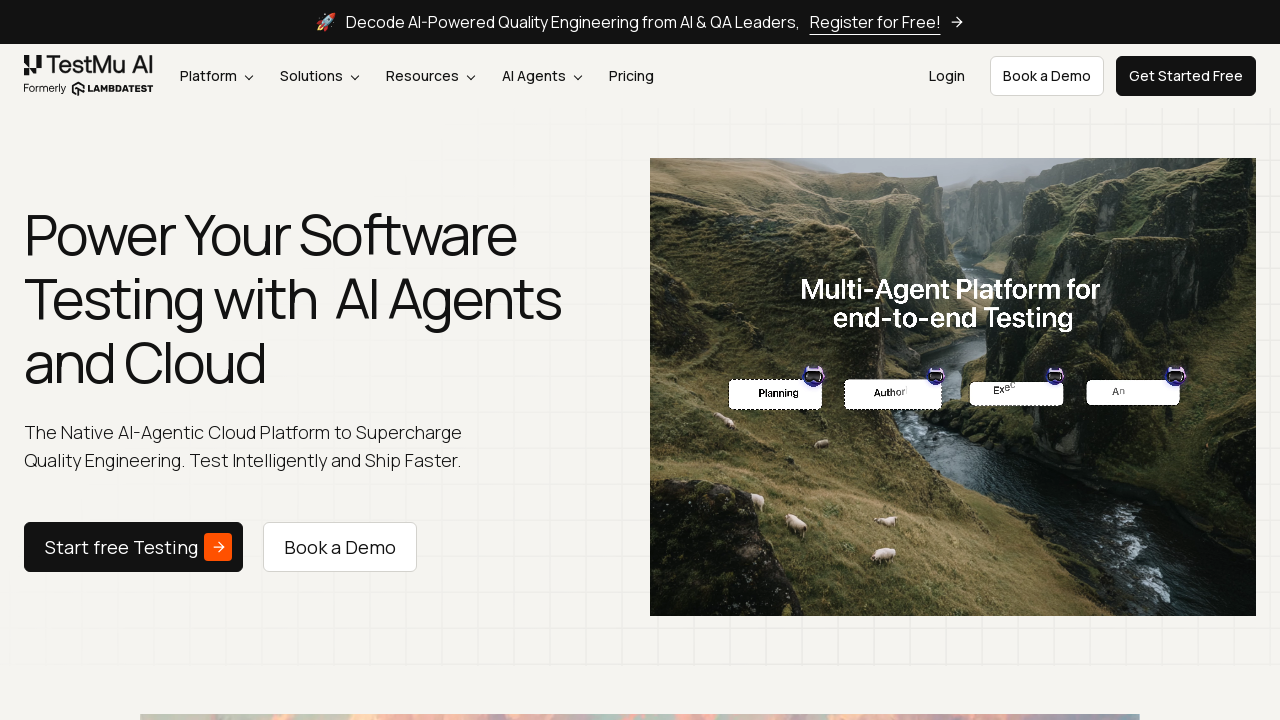

Waited for page to reach domcontentloaded state
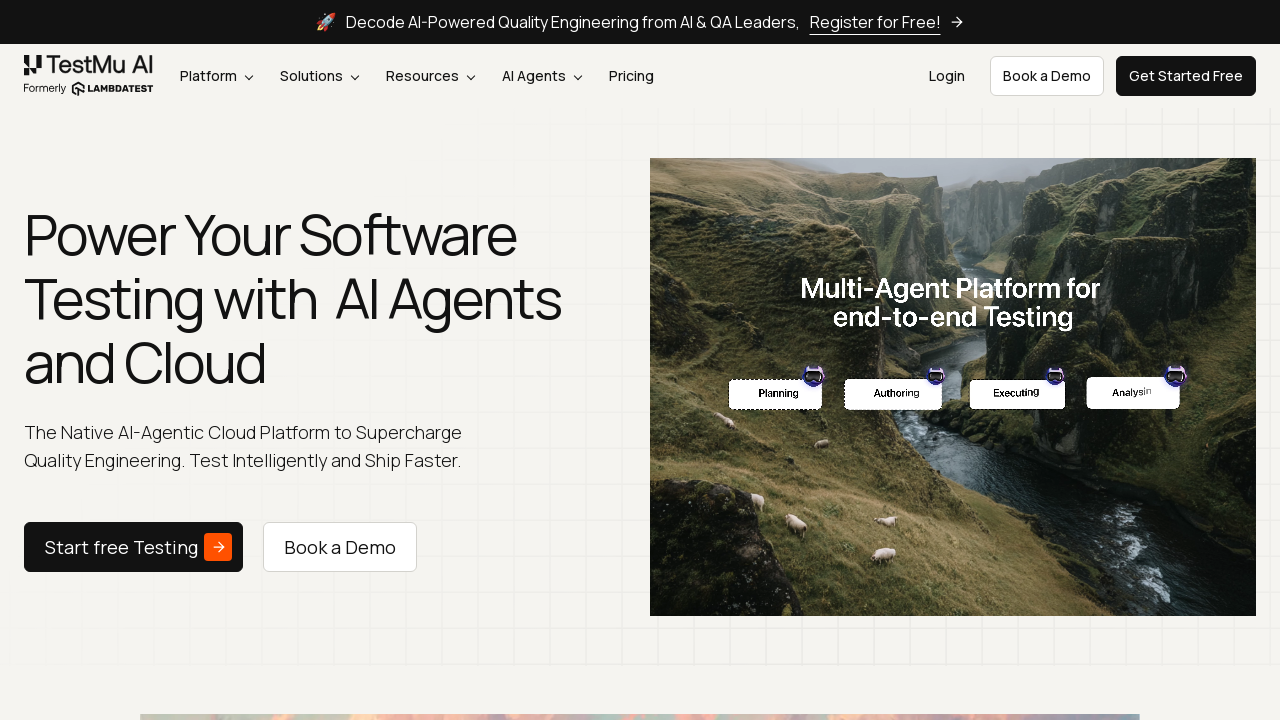

Verified body element is present on LambdaTest homepage
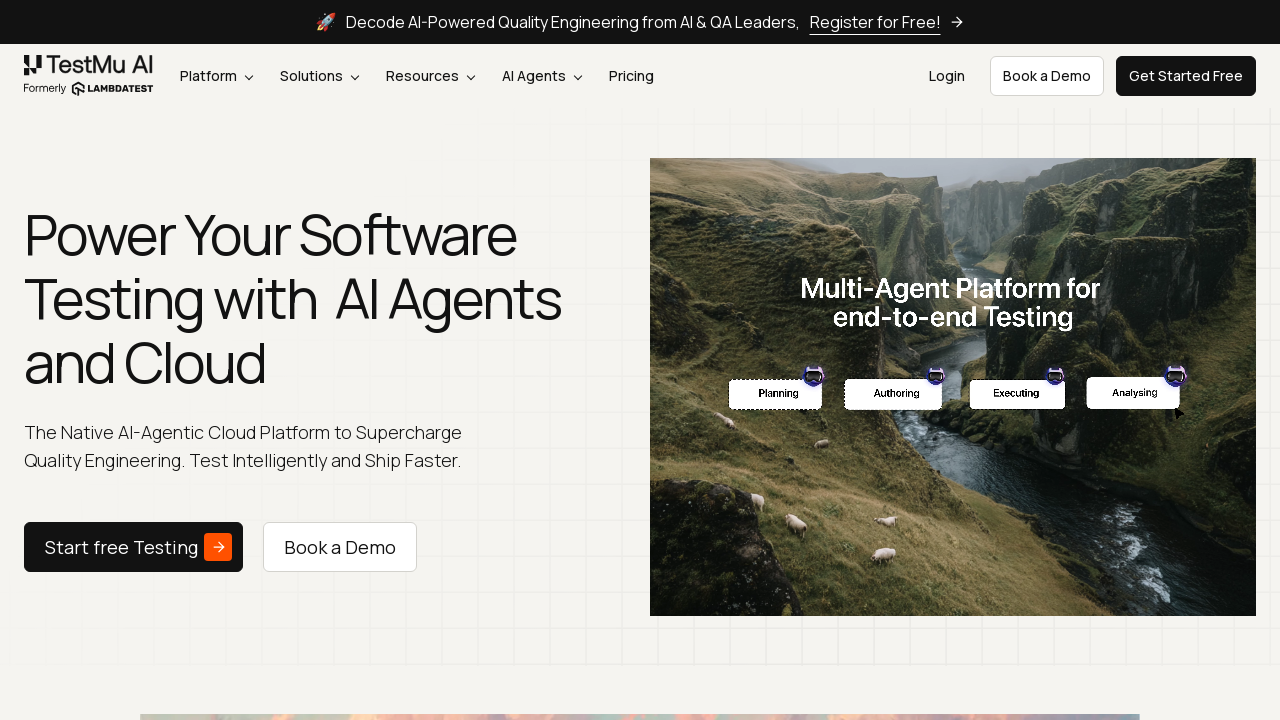

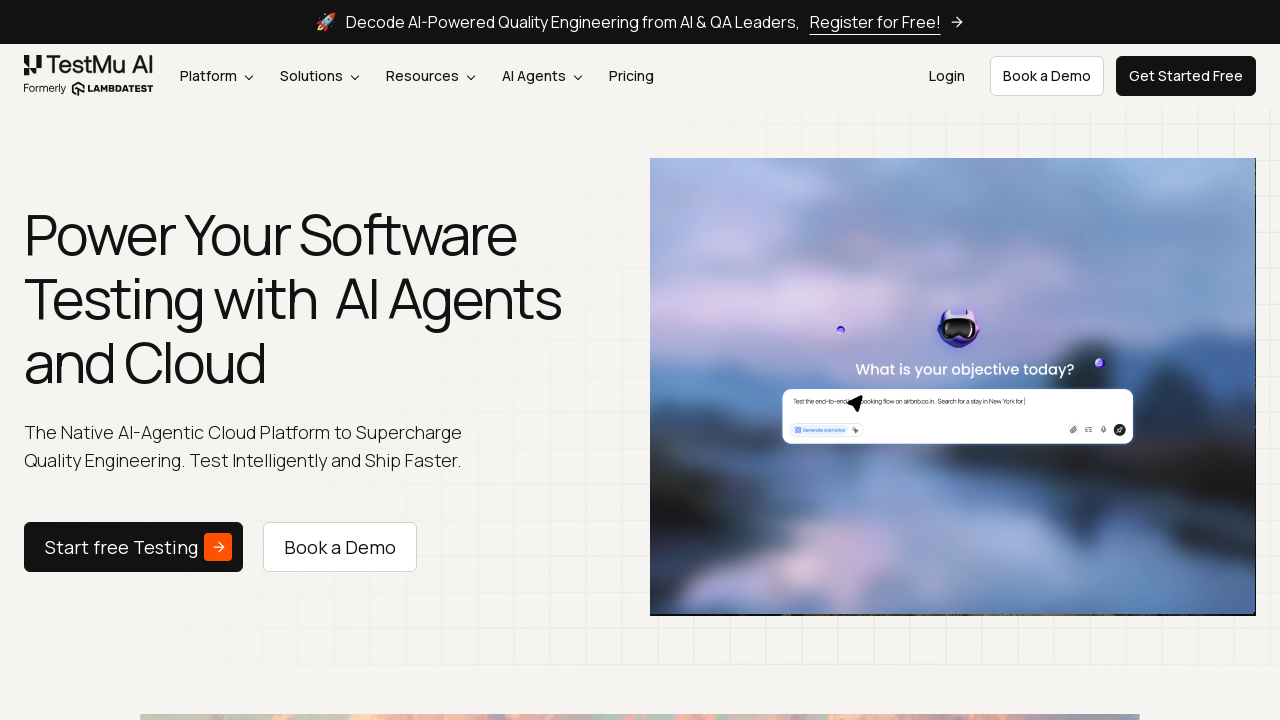